Tests the search functionality by navigating to the search page, entering "python" as a search term, and verifying that search results contain the search term.

Starting URL: https://www.99-bottles-of-beer.net/

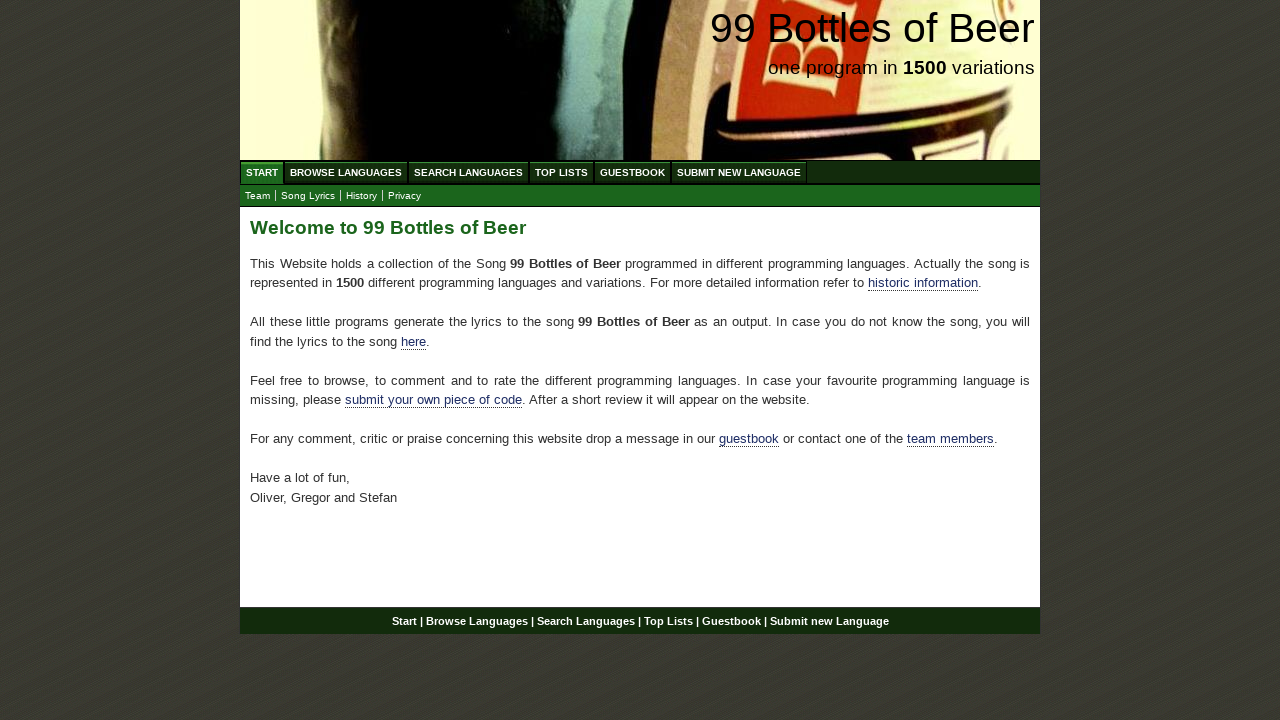

Clicked on Search Languages menu at (468, 172) on xpath=//ul[@id='menu']/li/a[@href='/search.html']
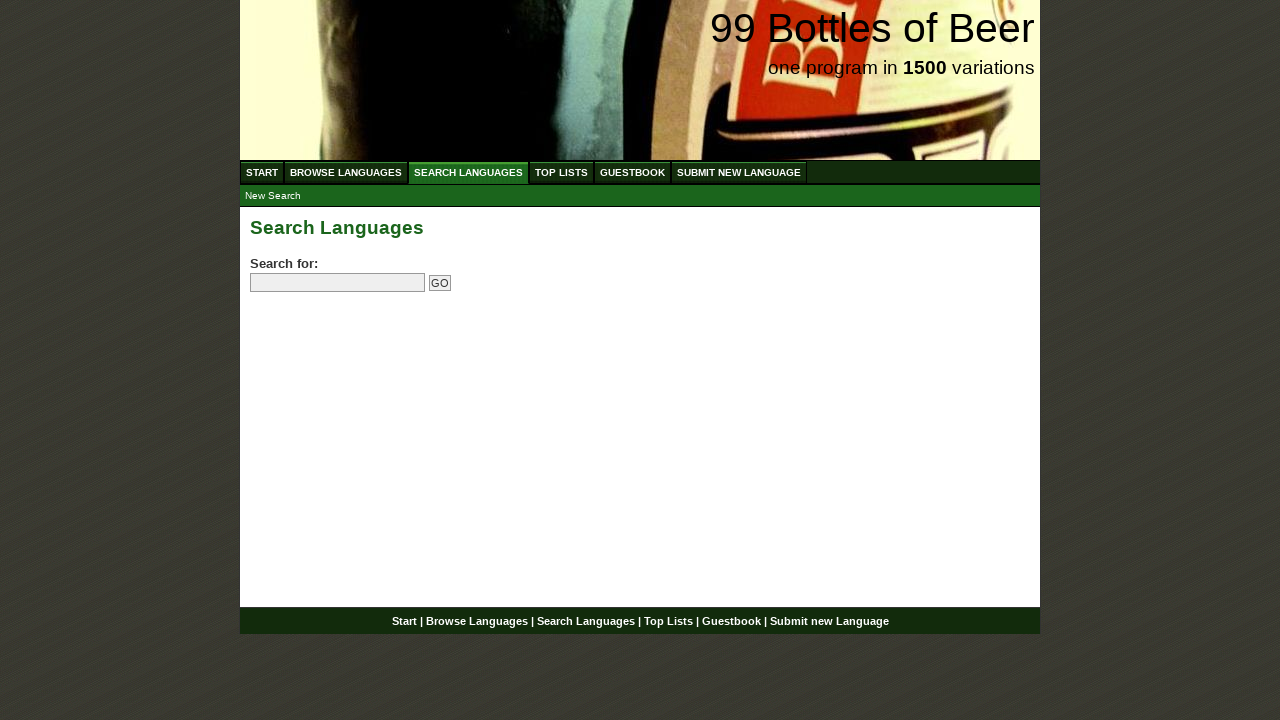

Clicked on search input field at (338, 283) on input[name='search']
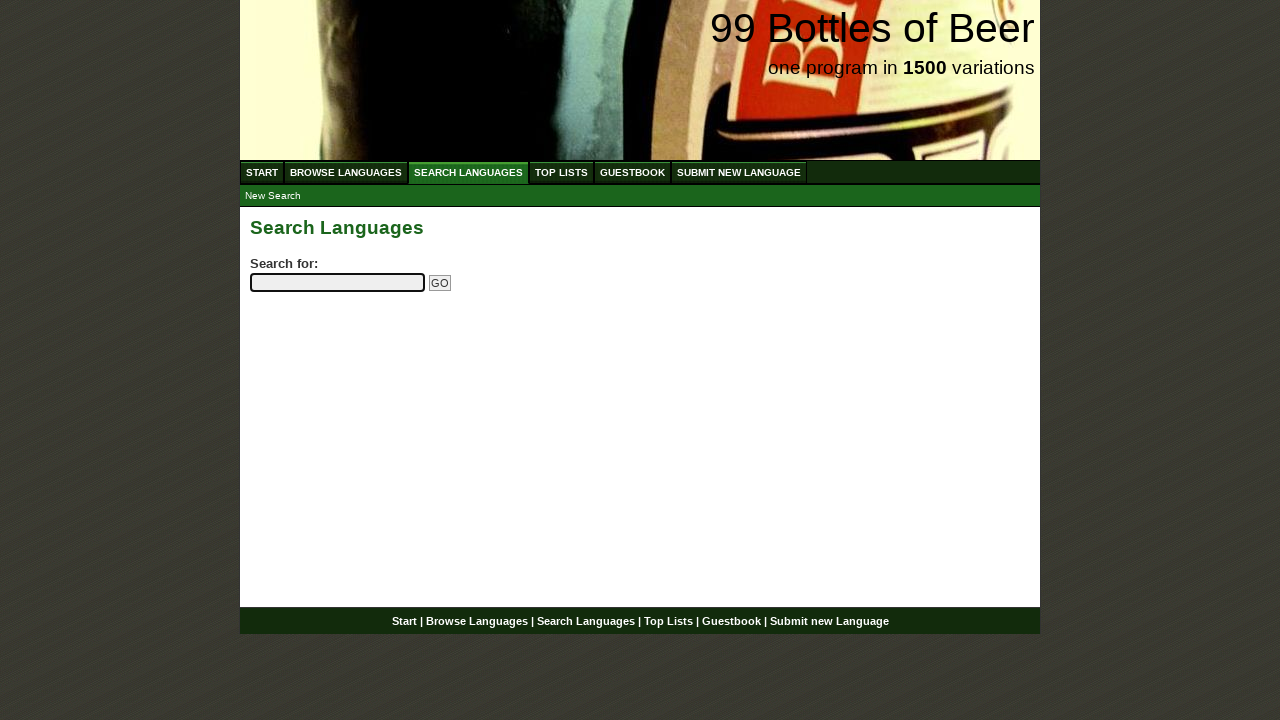

Filled search field with 'python' on input[name='search']
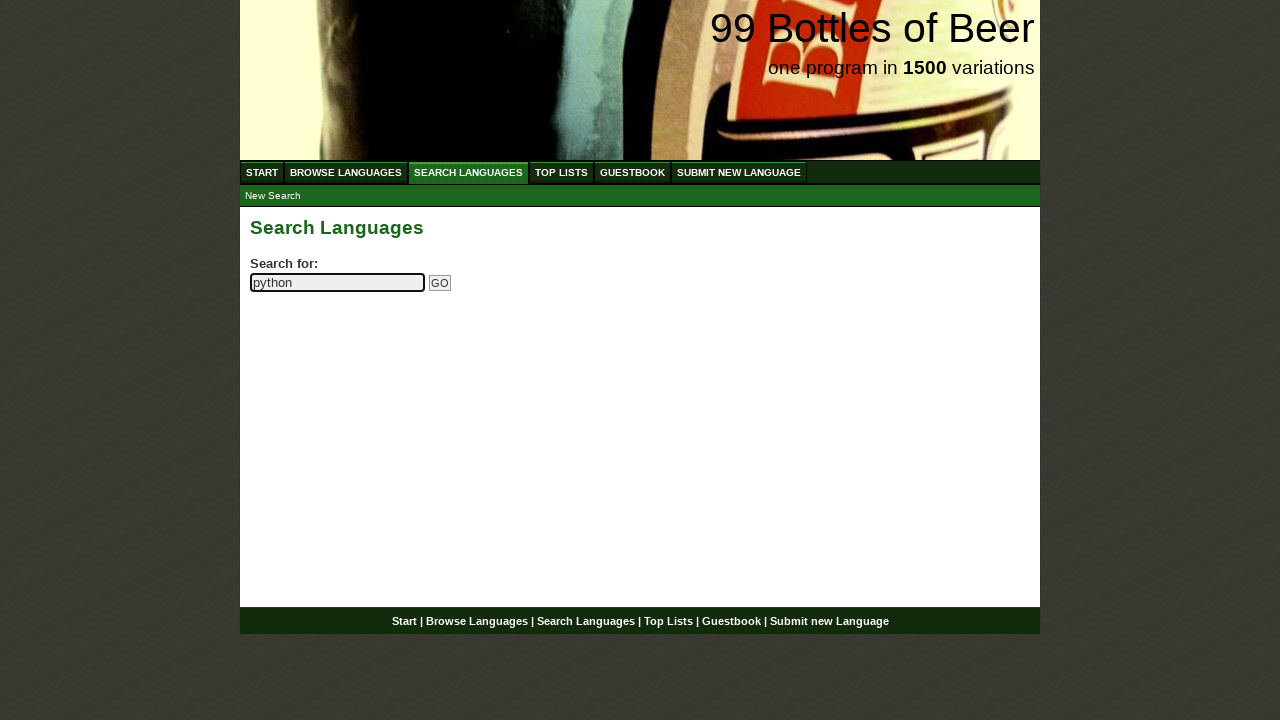

Clicked Go button to submit search at (440, 283) on input[name='submitsearch']
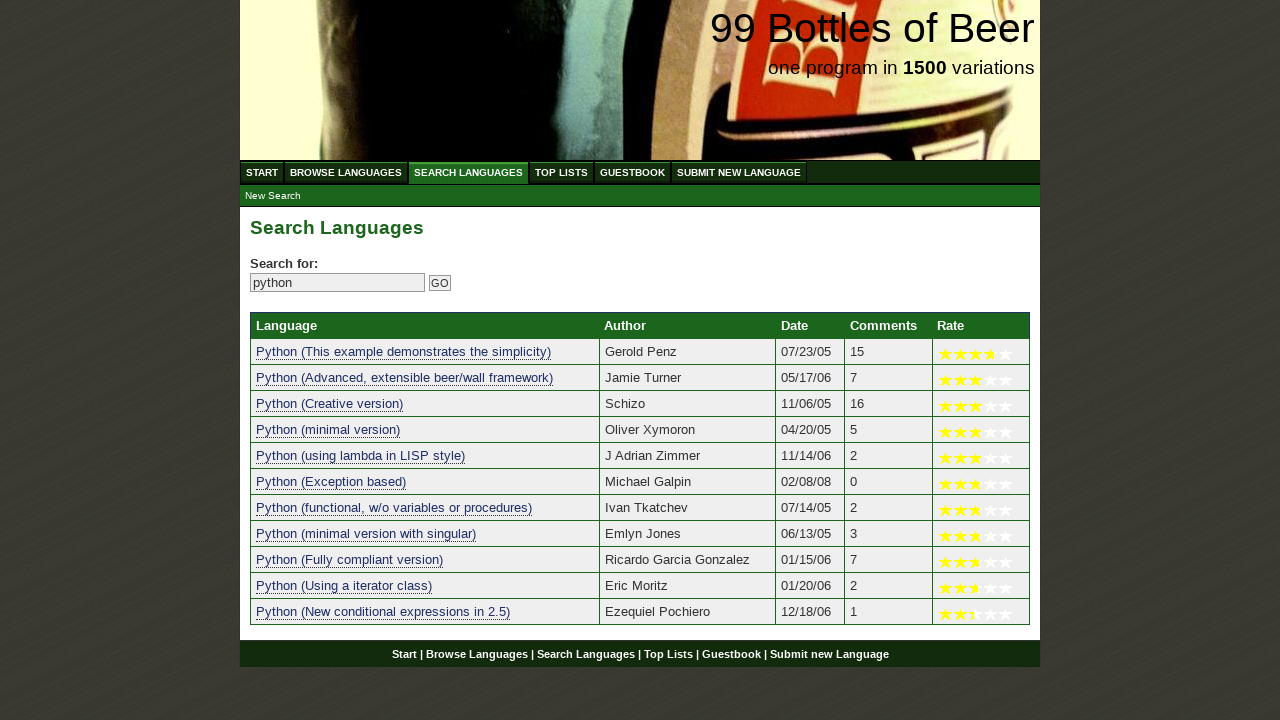

Search results table loaded successfully
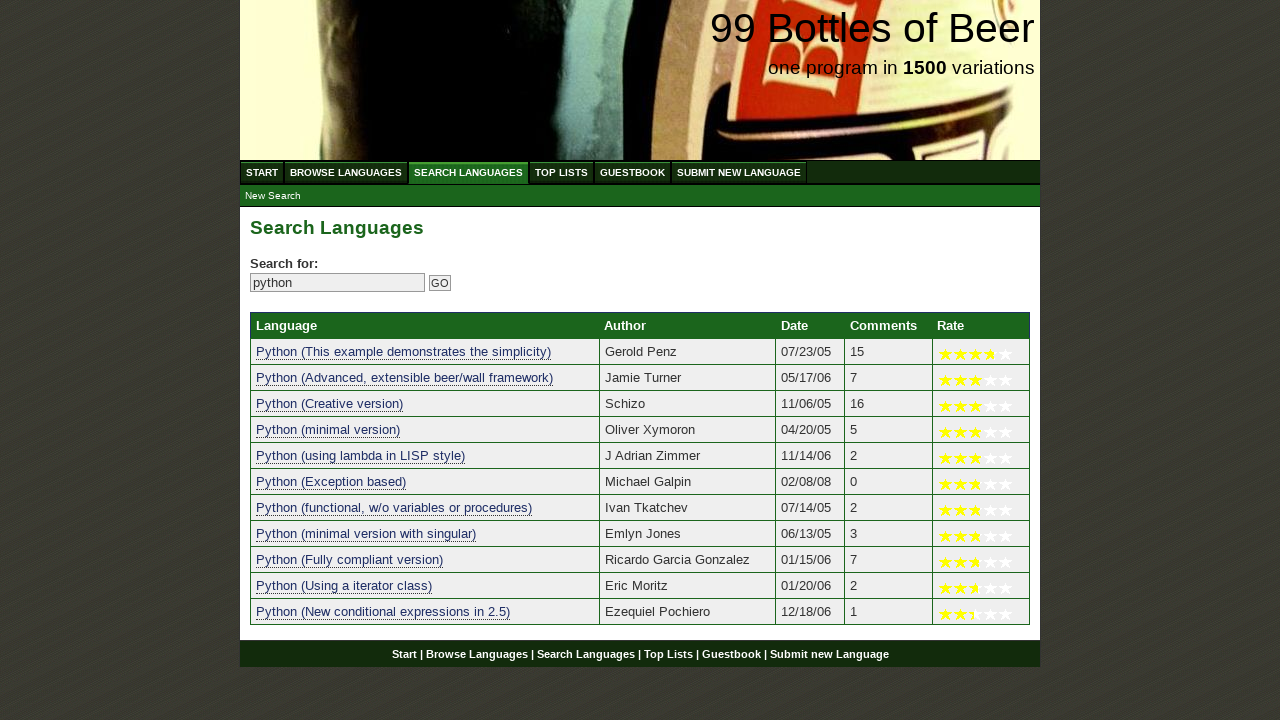

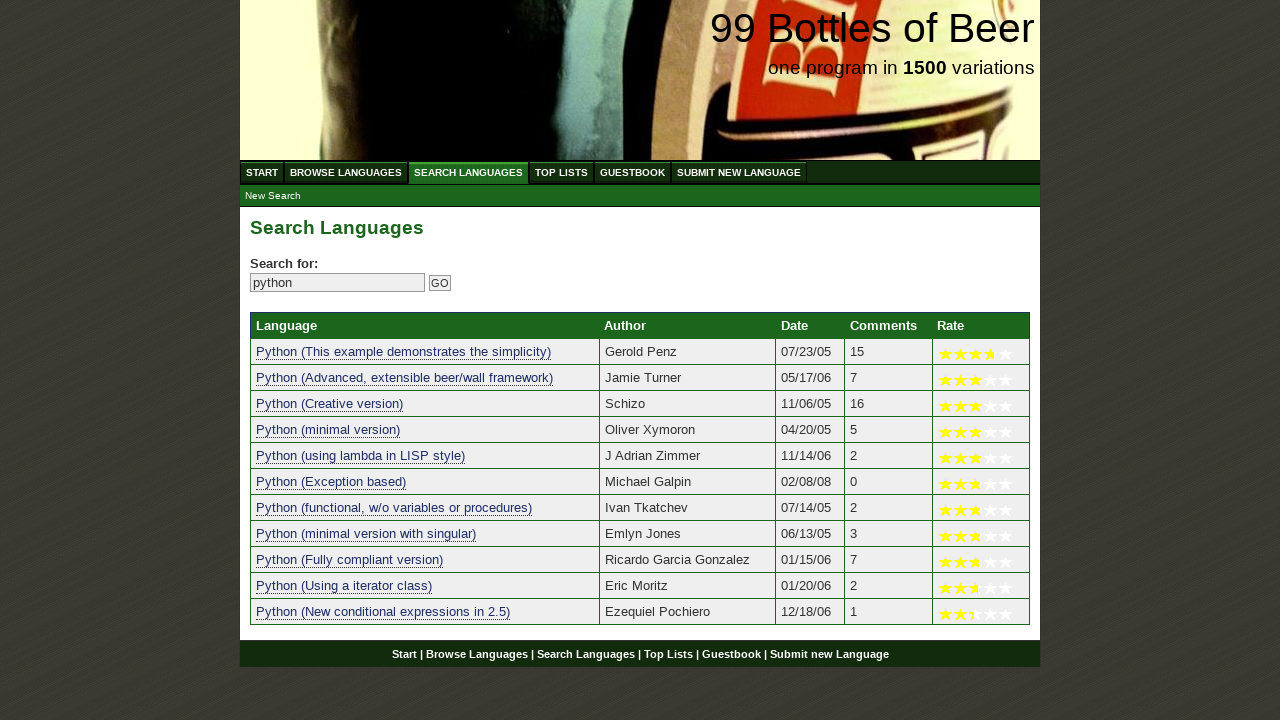